Tests an e-commerce practice site by searching for products containing "ca", verifying 4 products are displayed, adding items to cart (including one by index and one by name "Cashews"), and asserting the brand logo text is "GREENKART".

Starting URL: https://rahulshettyacademy.com/seleniumPractise/#/

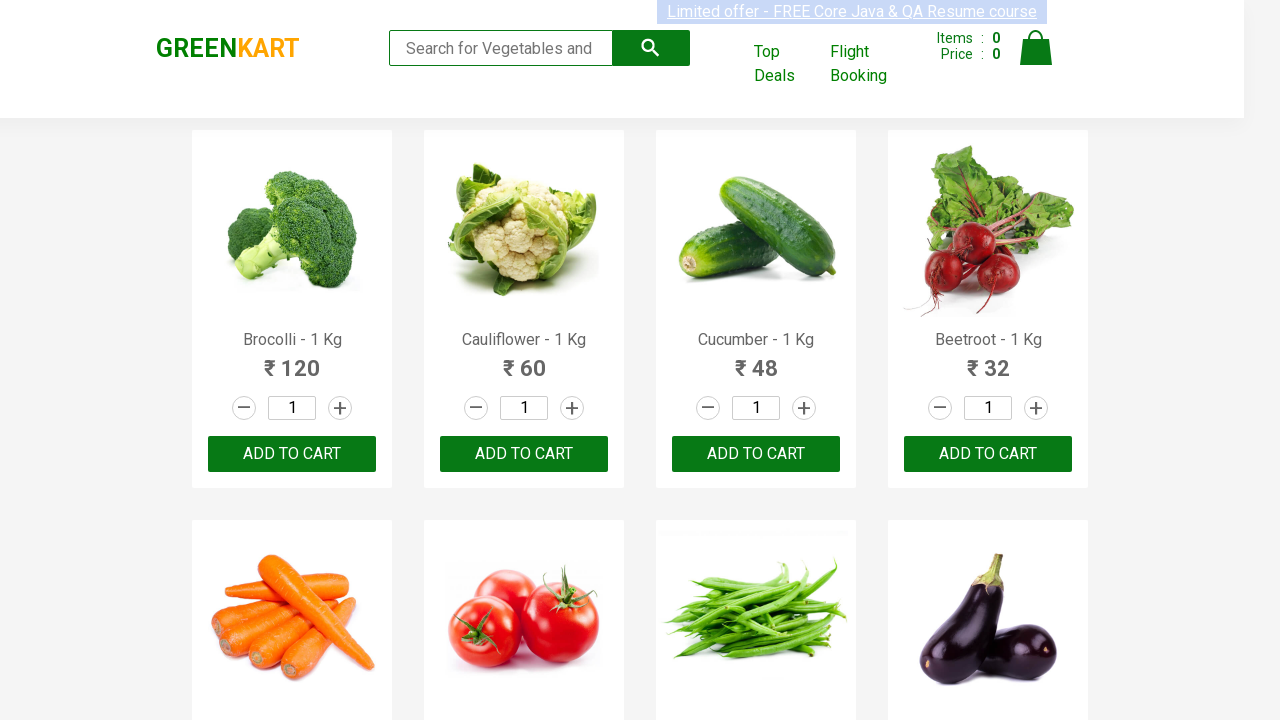

Typed 'ca' in search box to filter products on .search-keyword
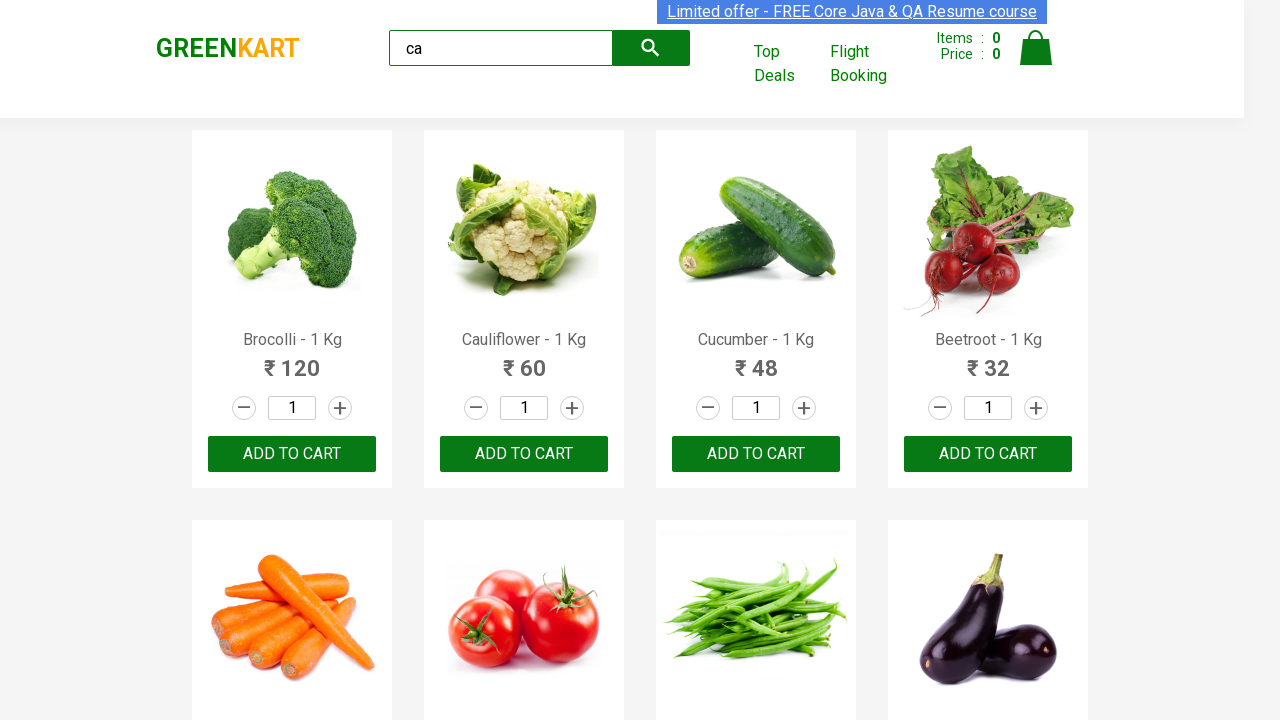

Waited 2 seconds for products to filter
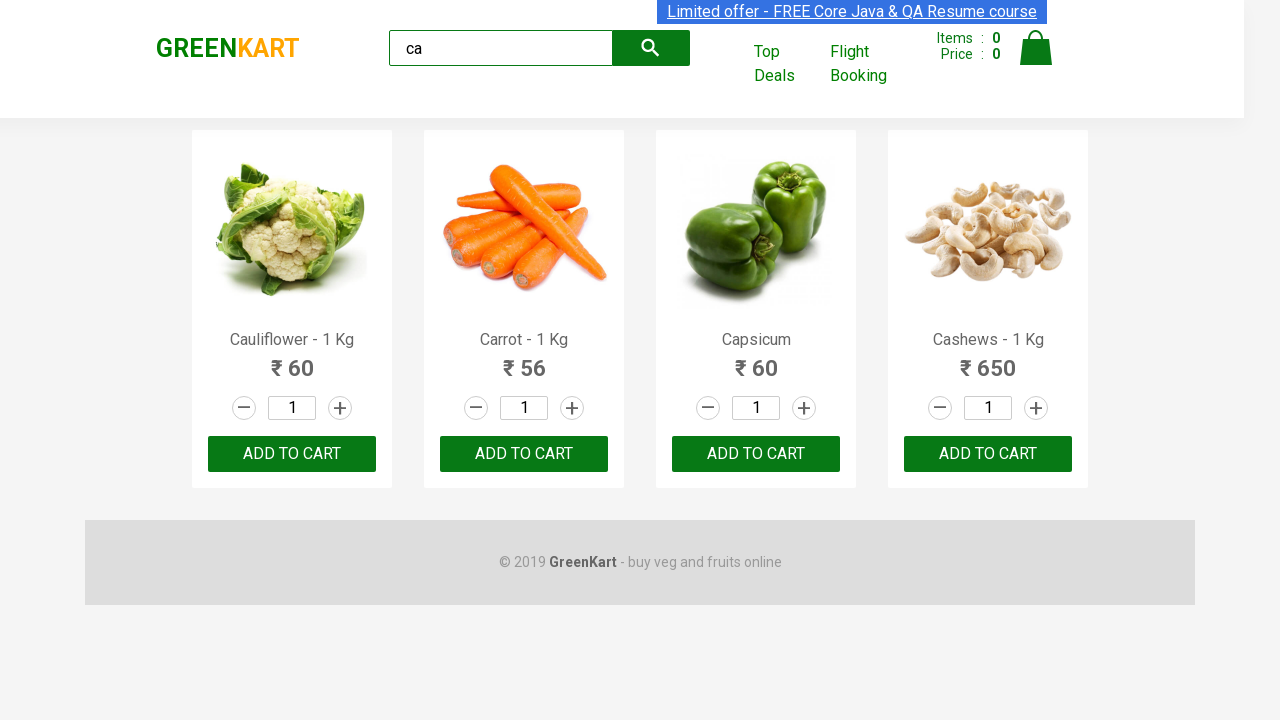

Verified 4 products are displayed after filtering for 'ca'
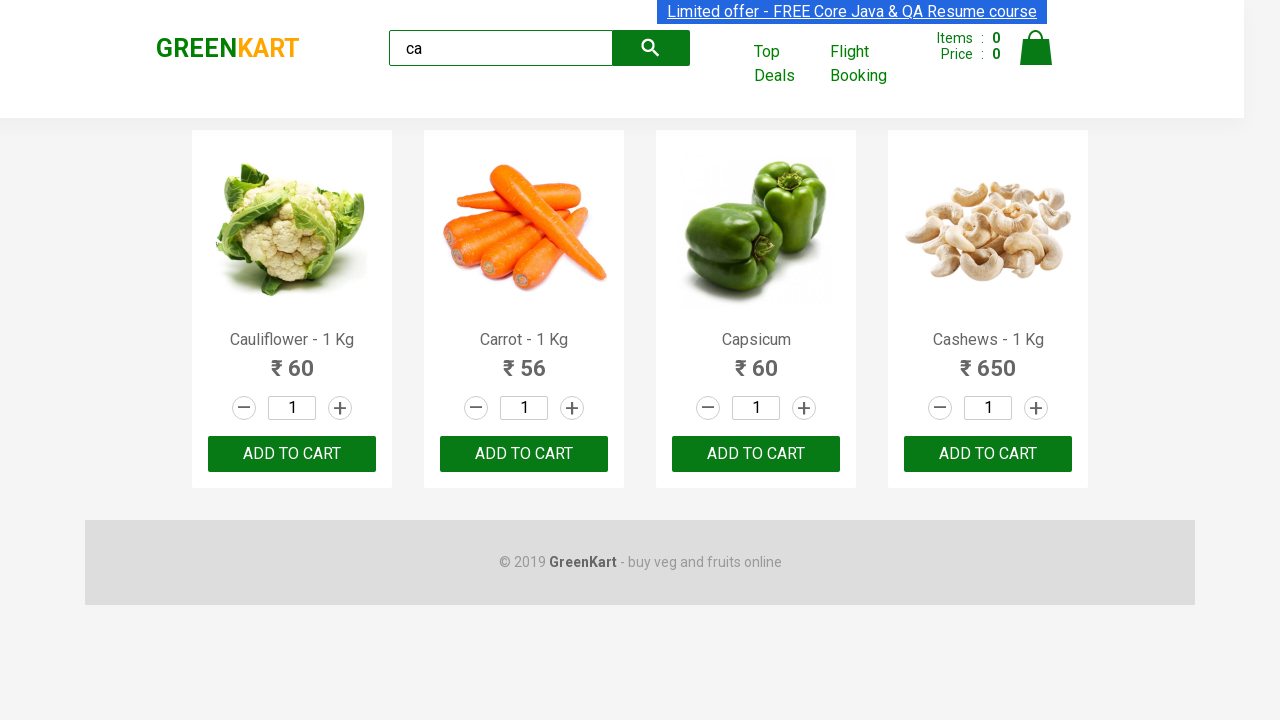

Clicked ADD TO CART button on 3rd product (index 2) at (756, 454) on .products .product >> nth=2 >> text=ADD TO CART
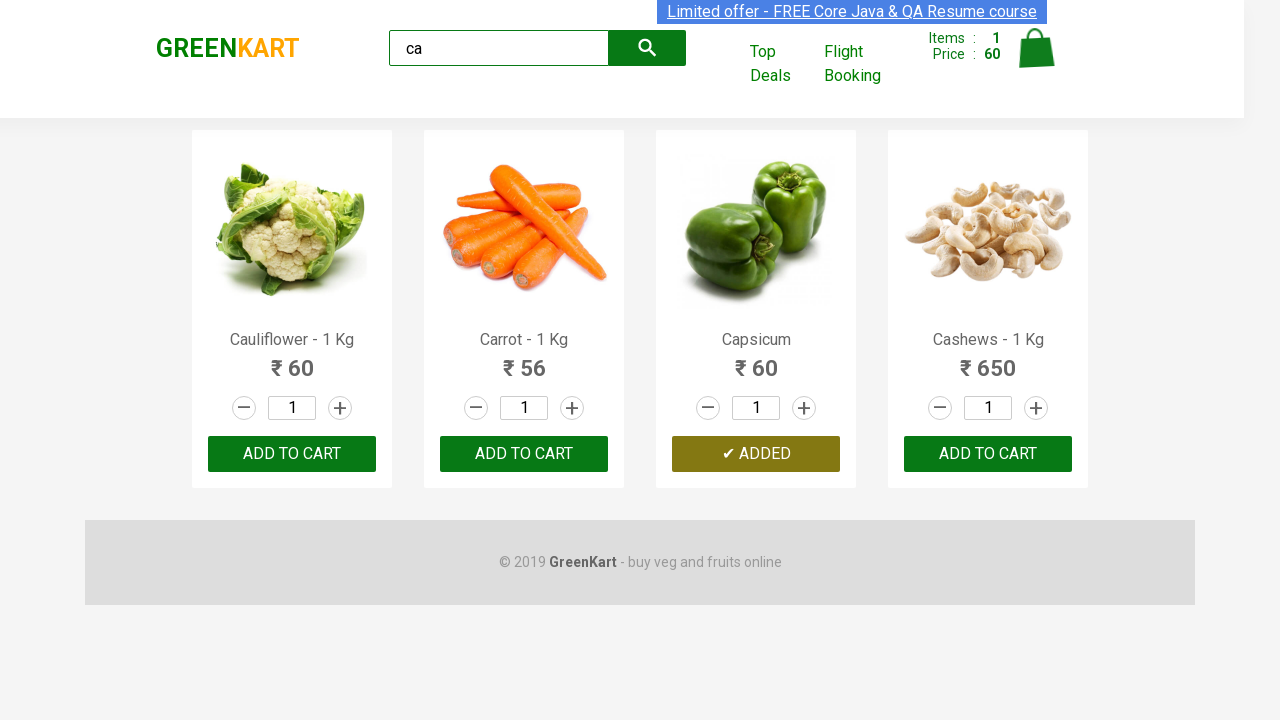

Clicked ADD TO CART button for 'Cashews' product at (988, 454) on .products .product >> nth=3 >> button
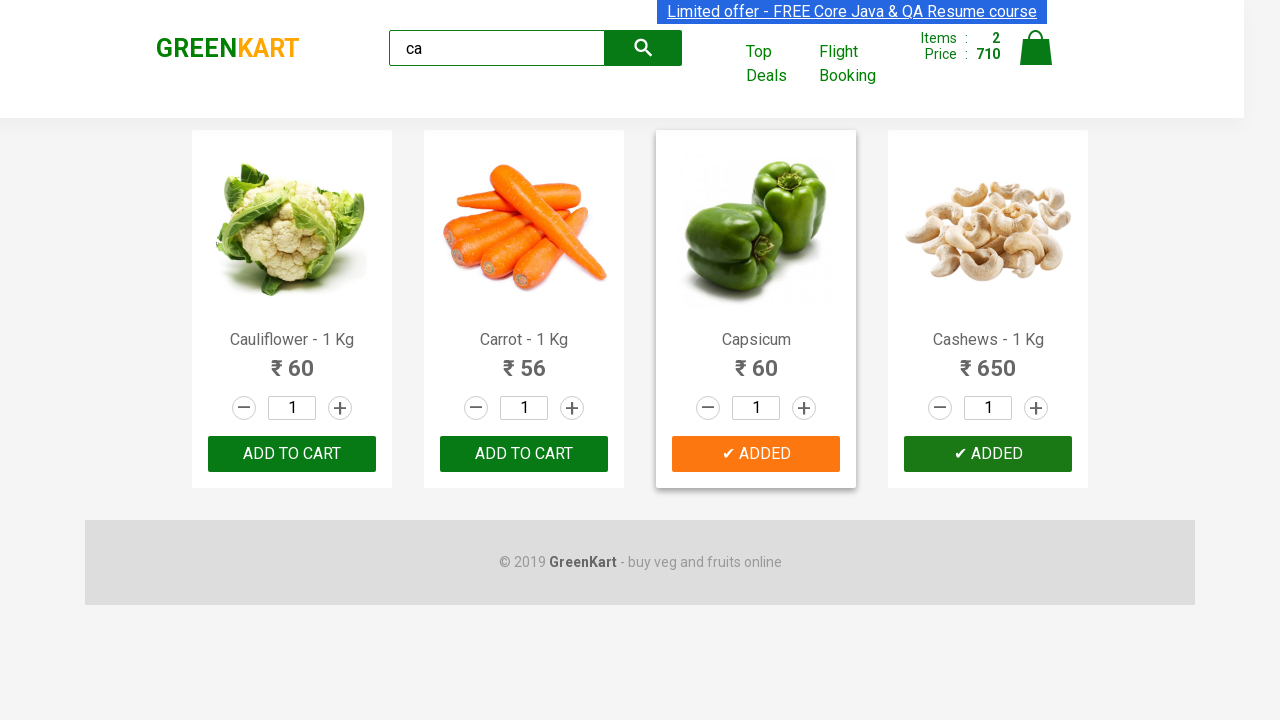

Verified brand logo text is 'GREENKART'
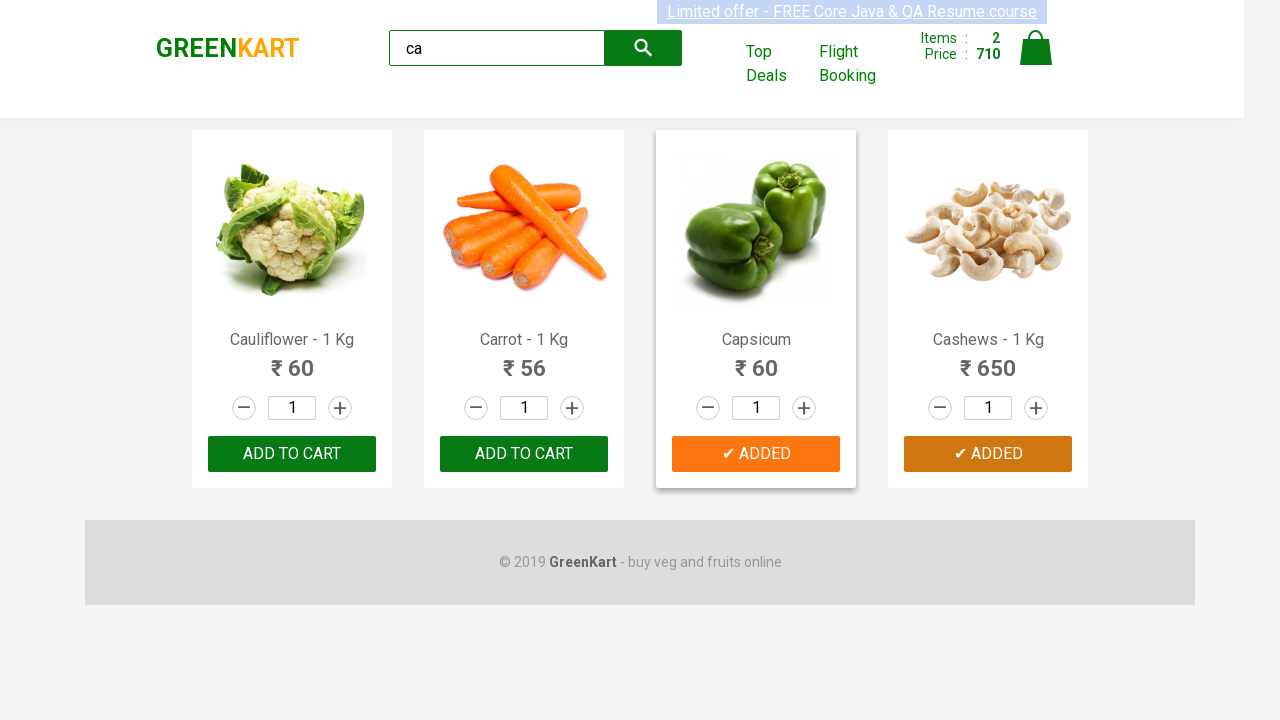

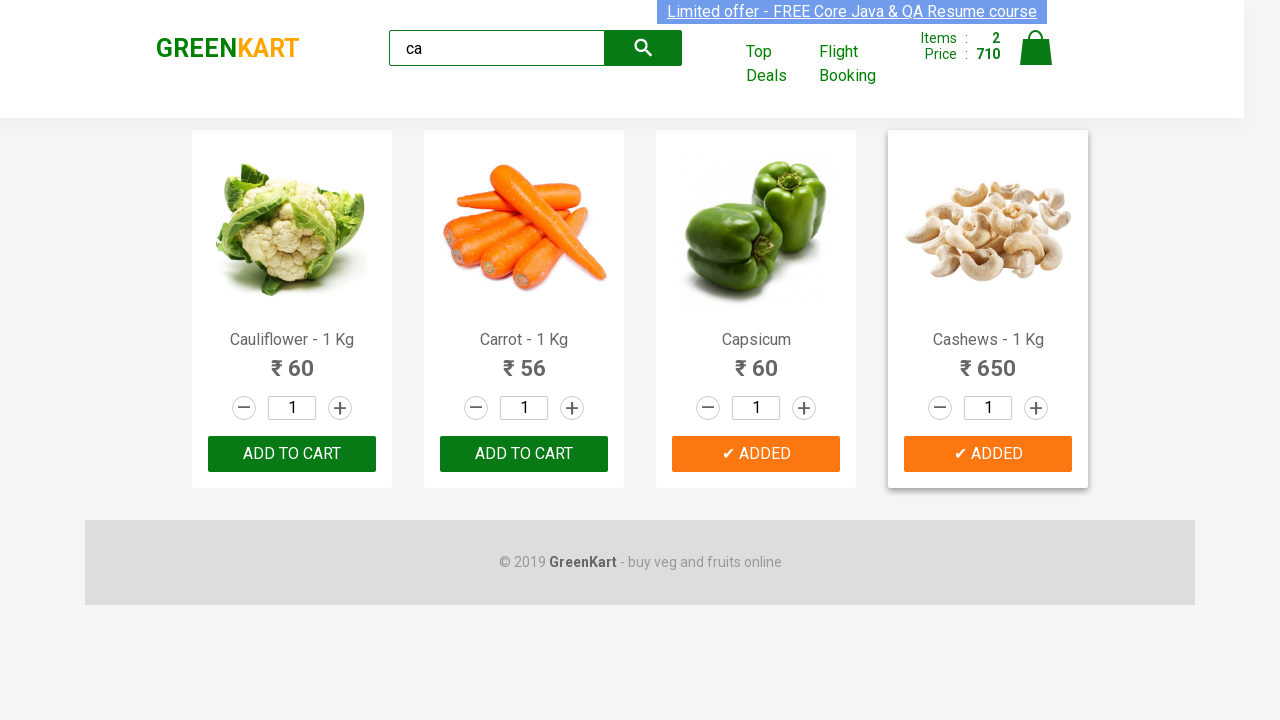